Tests the demoblaze homepage by validating the page title, URL, and checking that the navbar brand element is visible using soft assertions.

Starting URL: https://www.demoblaze.com/

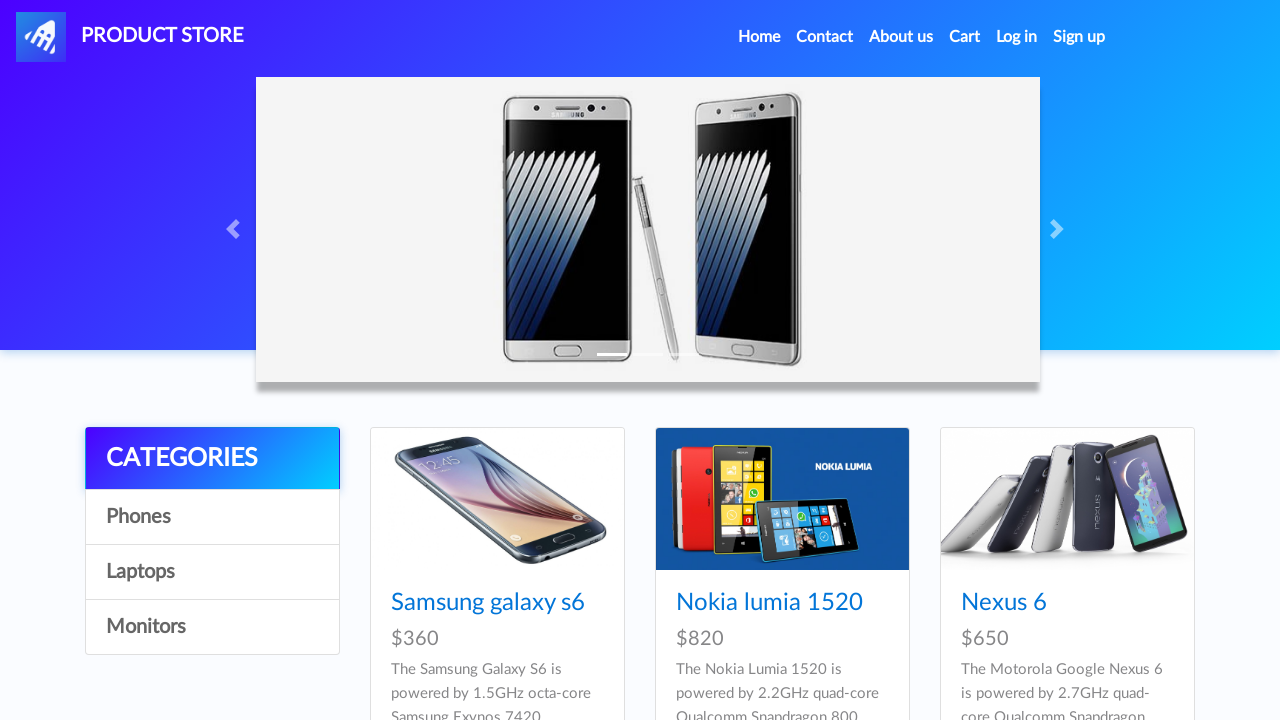

Verified page title with soft assertion (expected 'STORE123')
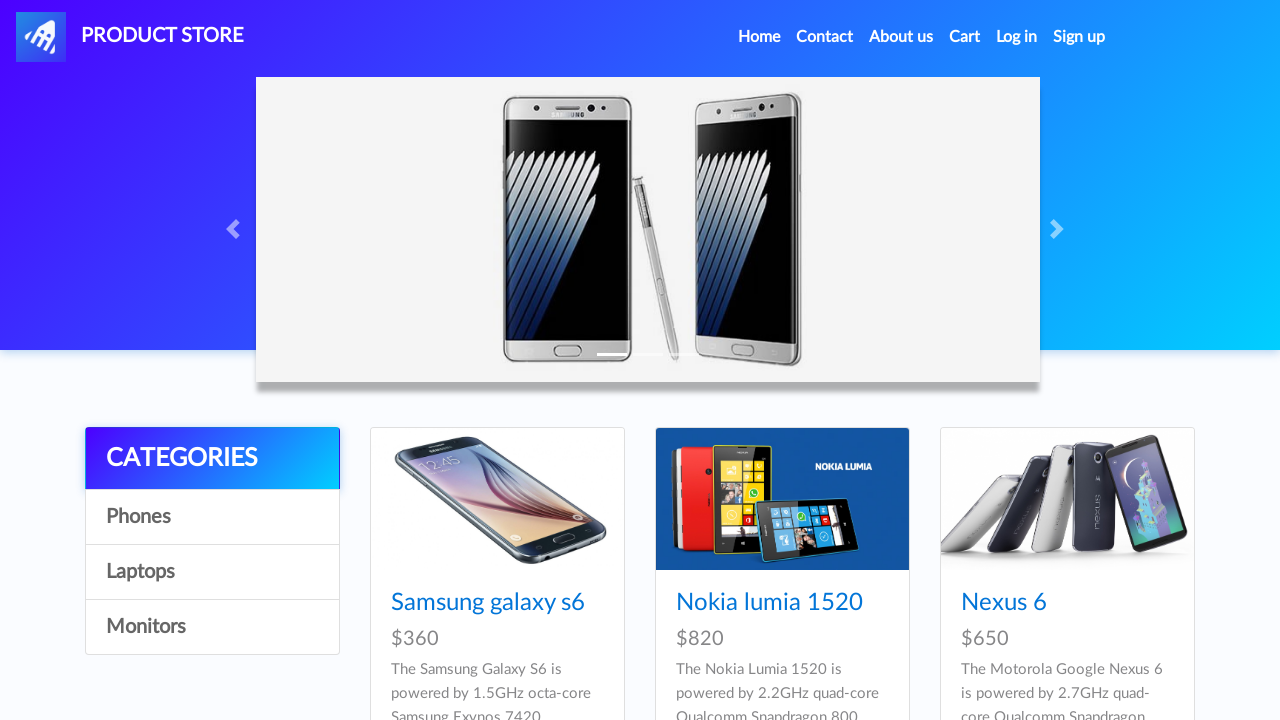

Verified URL is https://www.demoblaze.com/
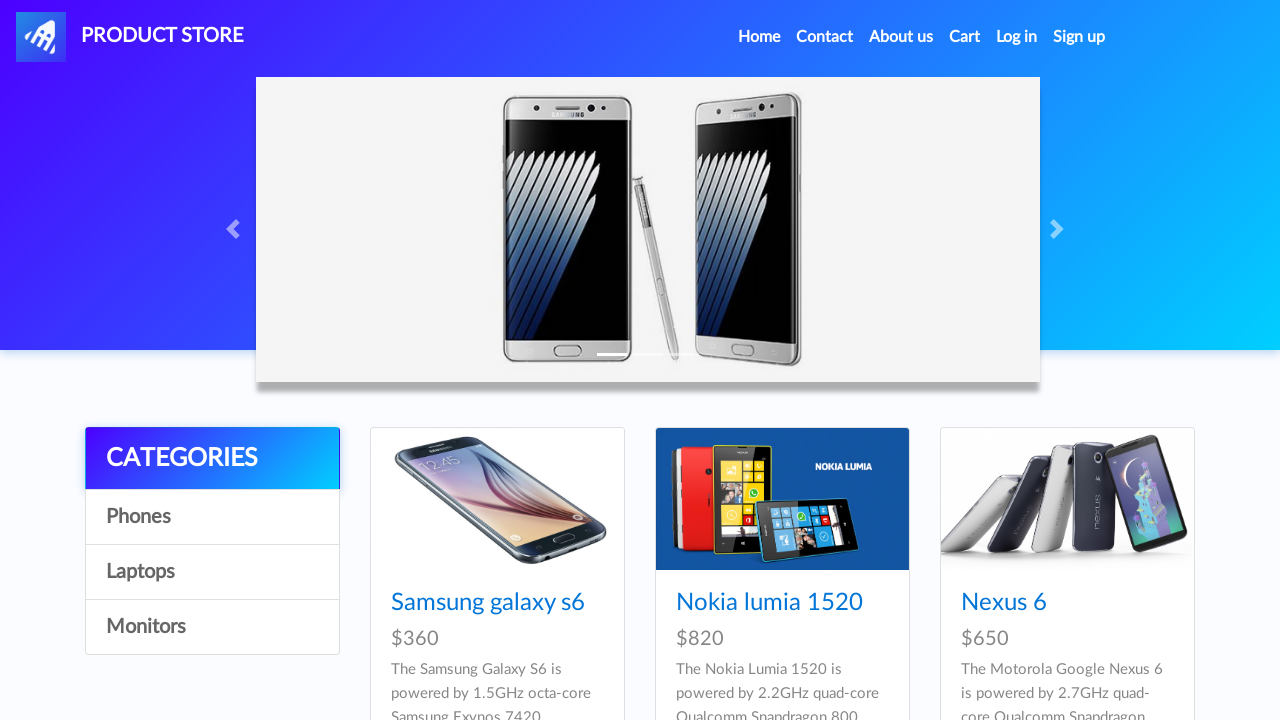

Waited for navbar brand element to load
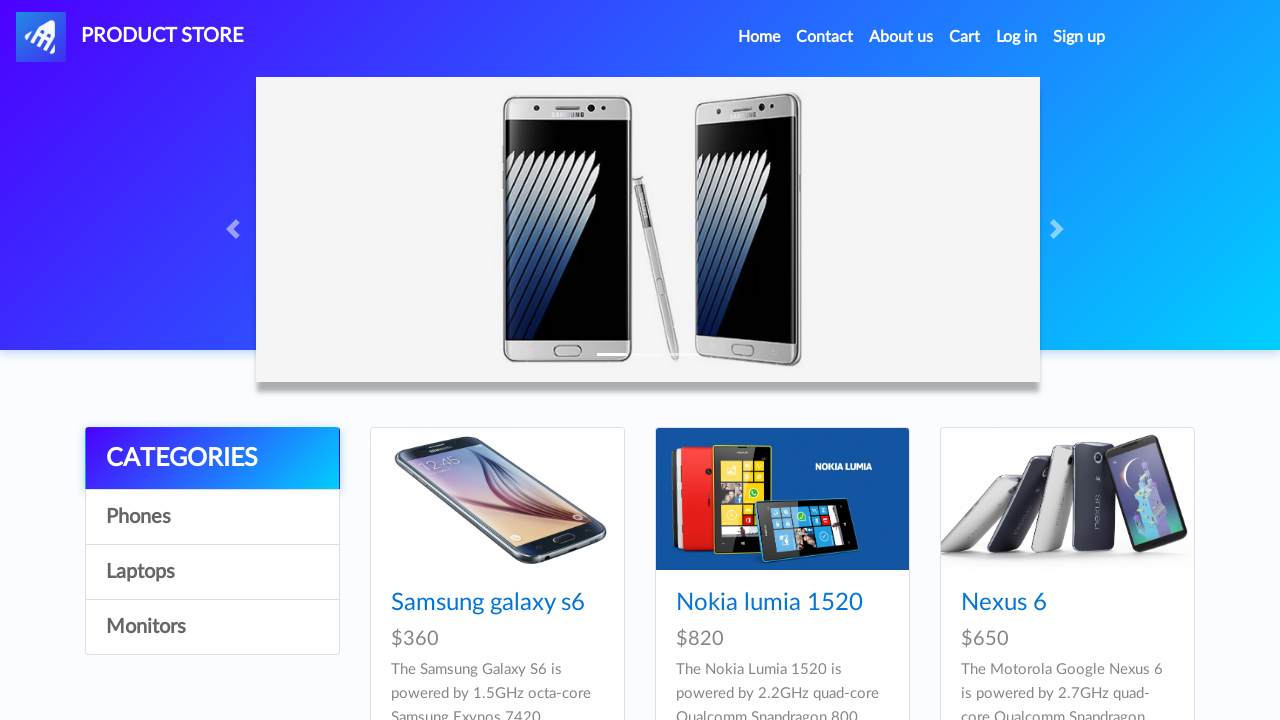

Verified navbar brand element is visible
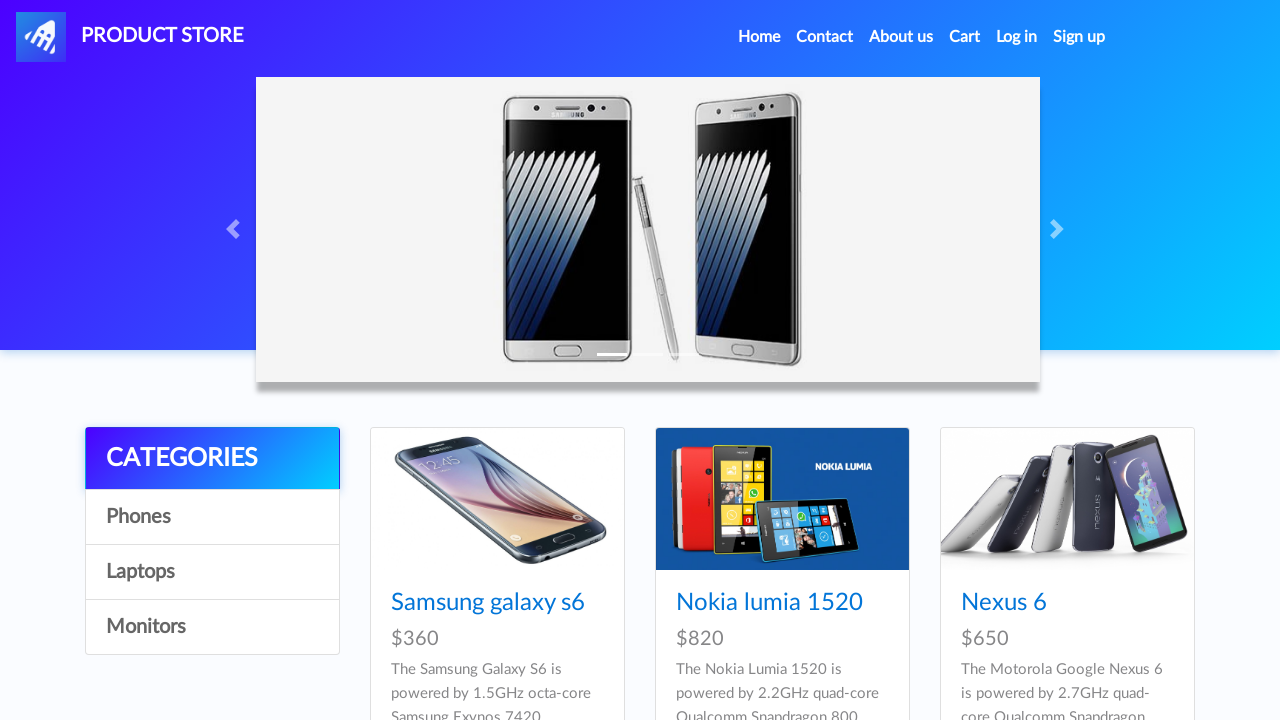

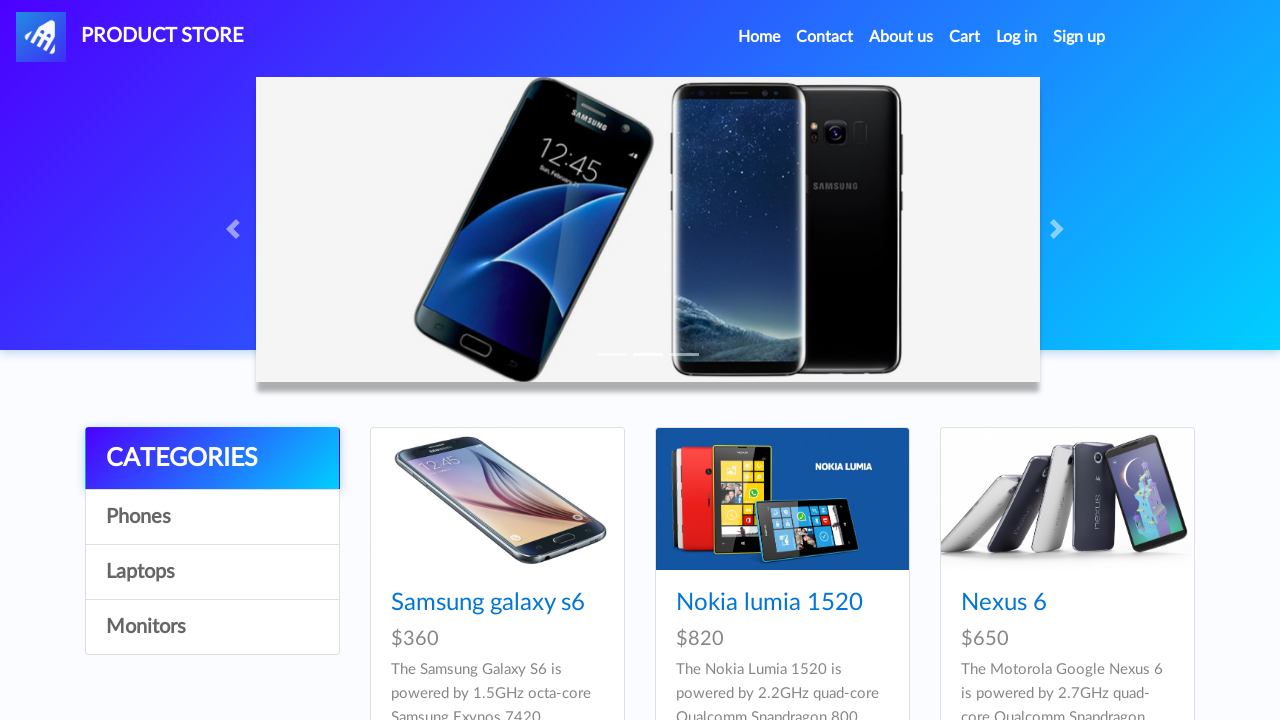